Reads and verifies the page title element is present on the automation practice page

Starting URL: https://rahulshettyacademy.com/AutomationPractice/

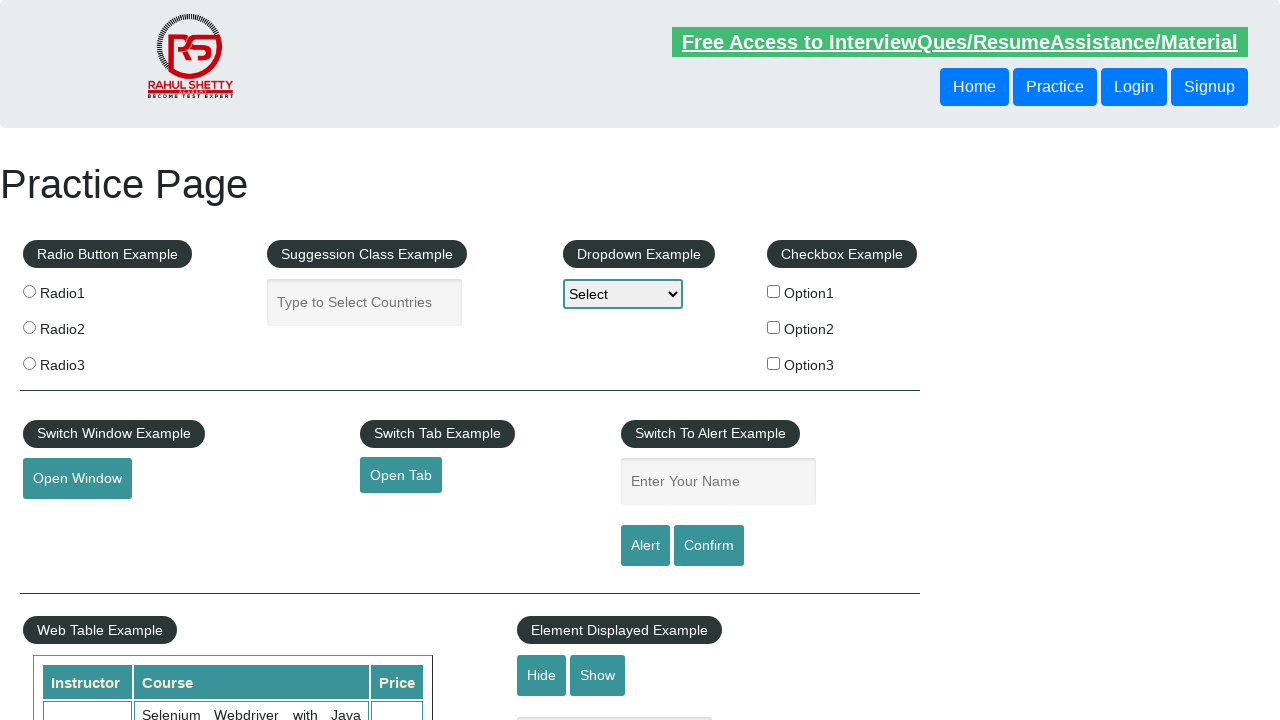

Waited for page title element (body > h1) to be present
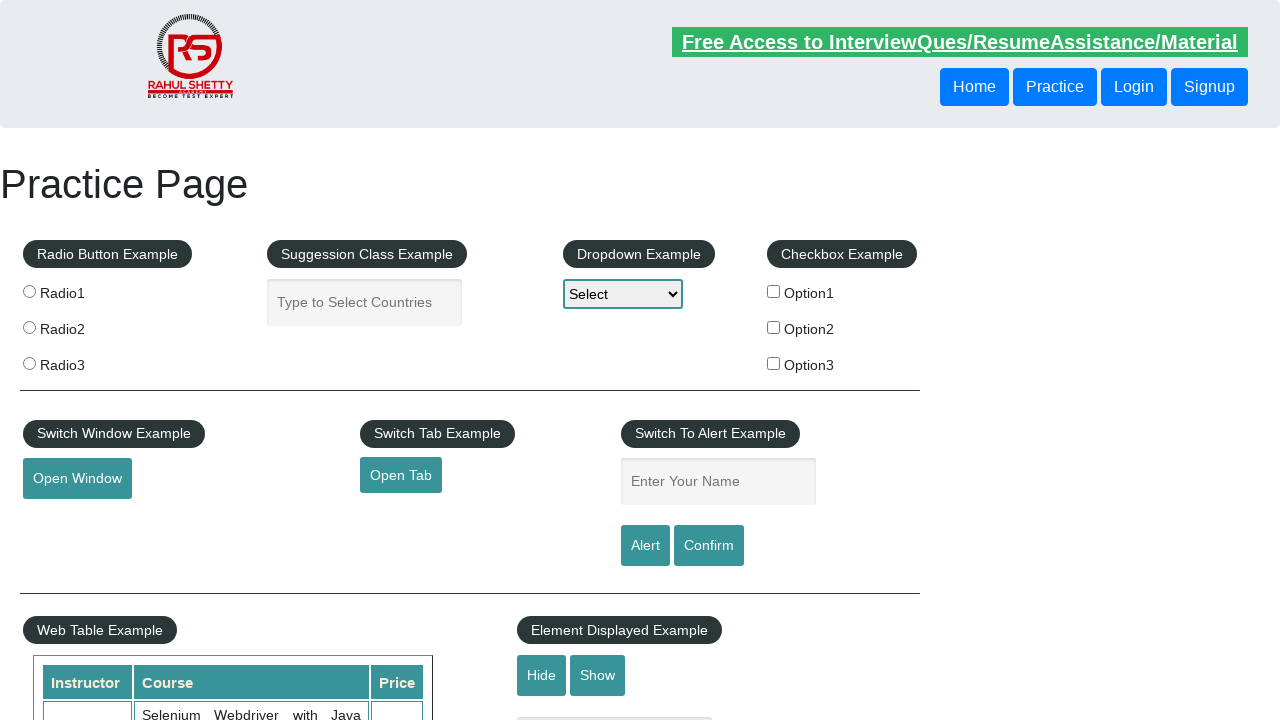

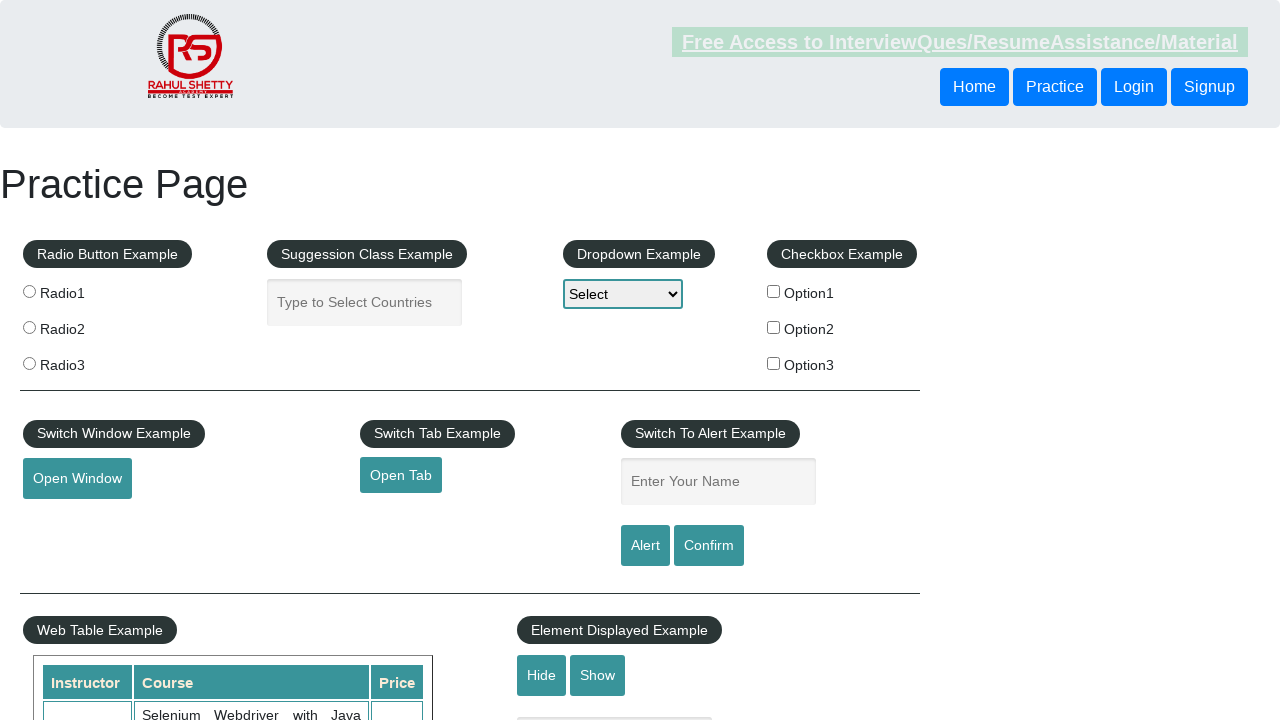